Tests popup functionality by navigating to a demo page and clicking the "Open Popup" button to trigger a popup window.

Starting URL: https://www.aspsnippets.com/demos/1102/

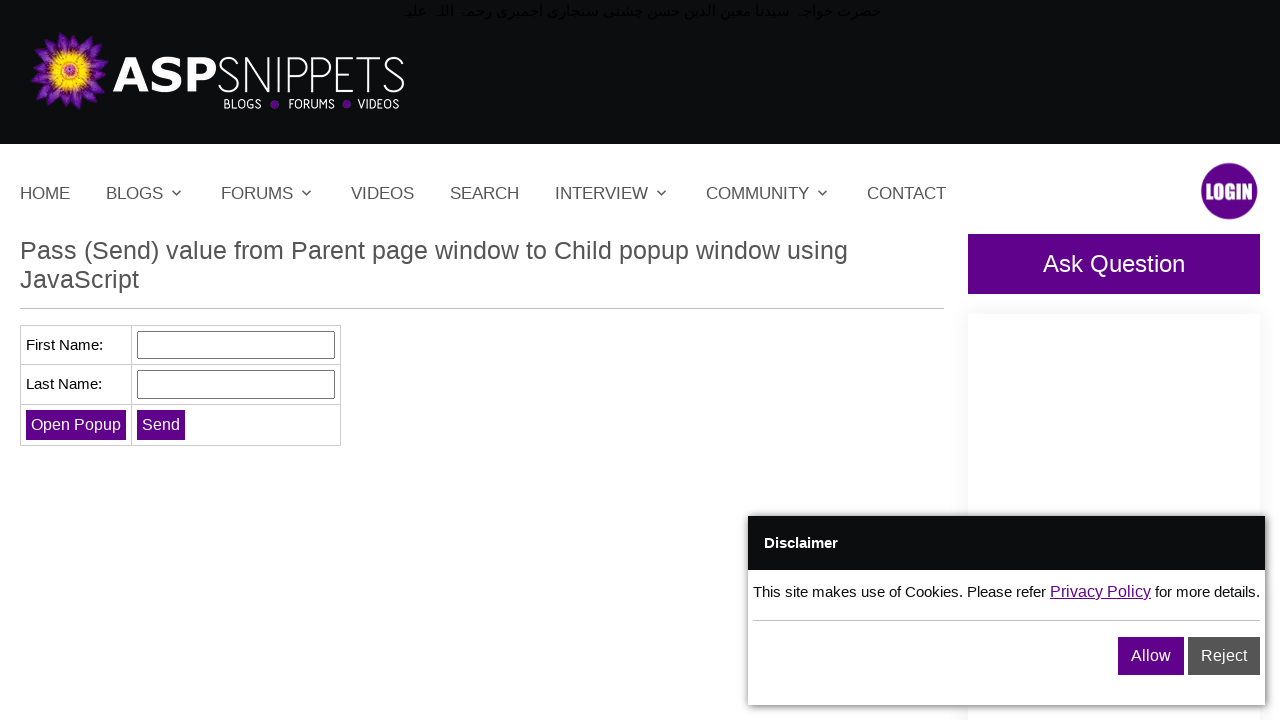

Clicked 'Open Popup' button to trigger popup window at (76, 424) on input[value='Open Popup']
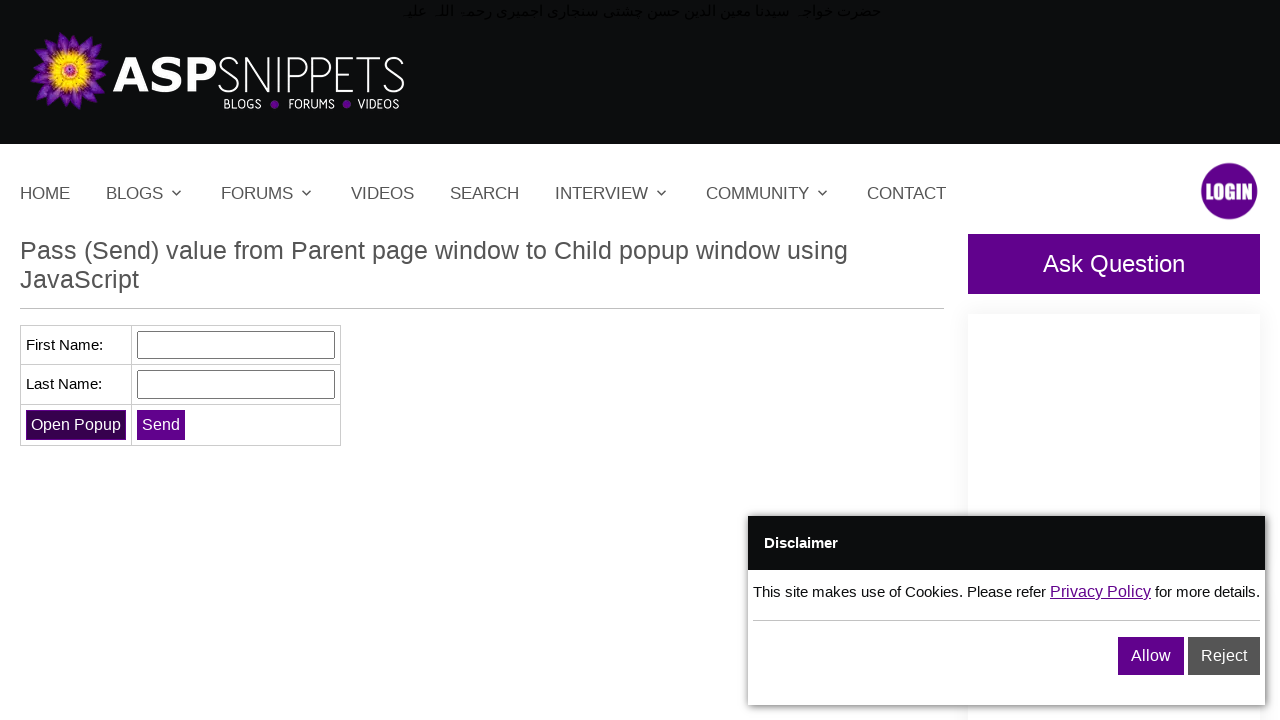

Waited 1 second for popup to trigger
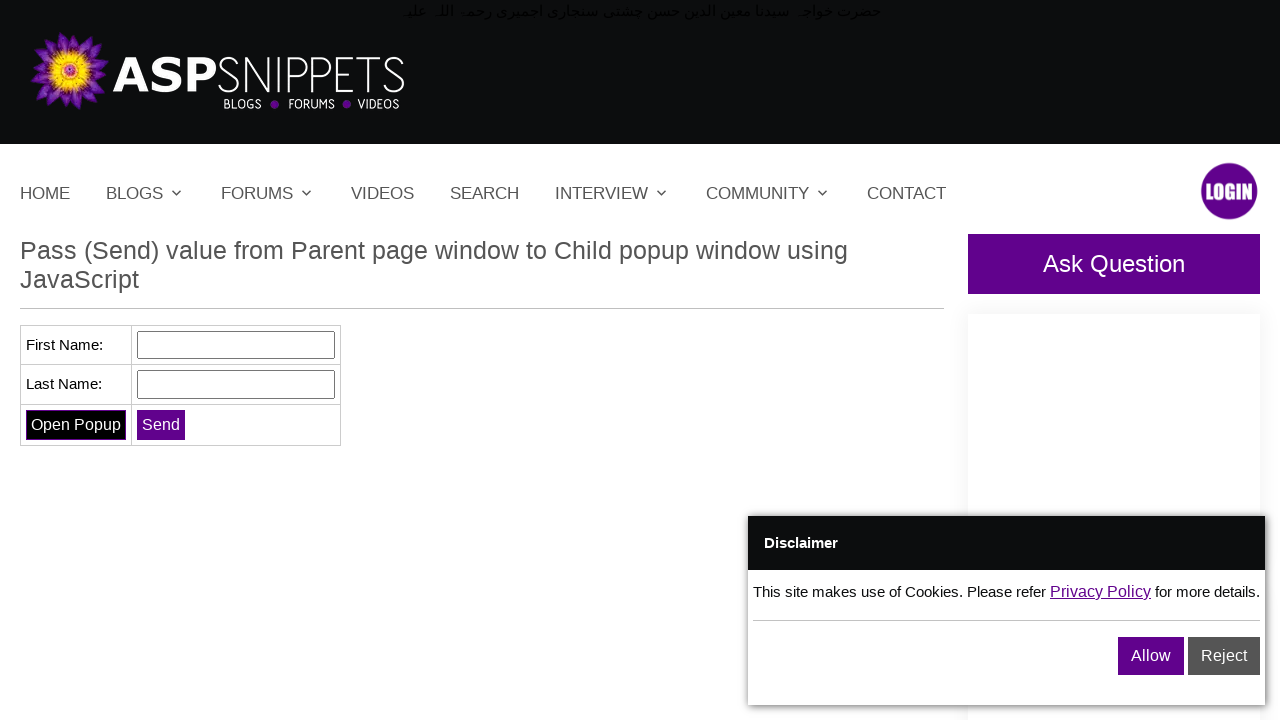

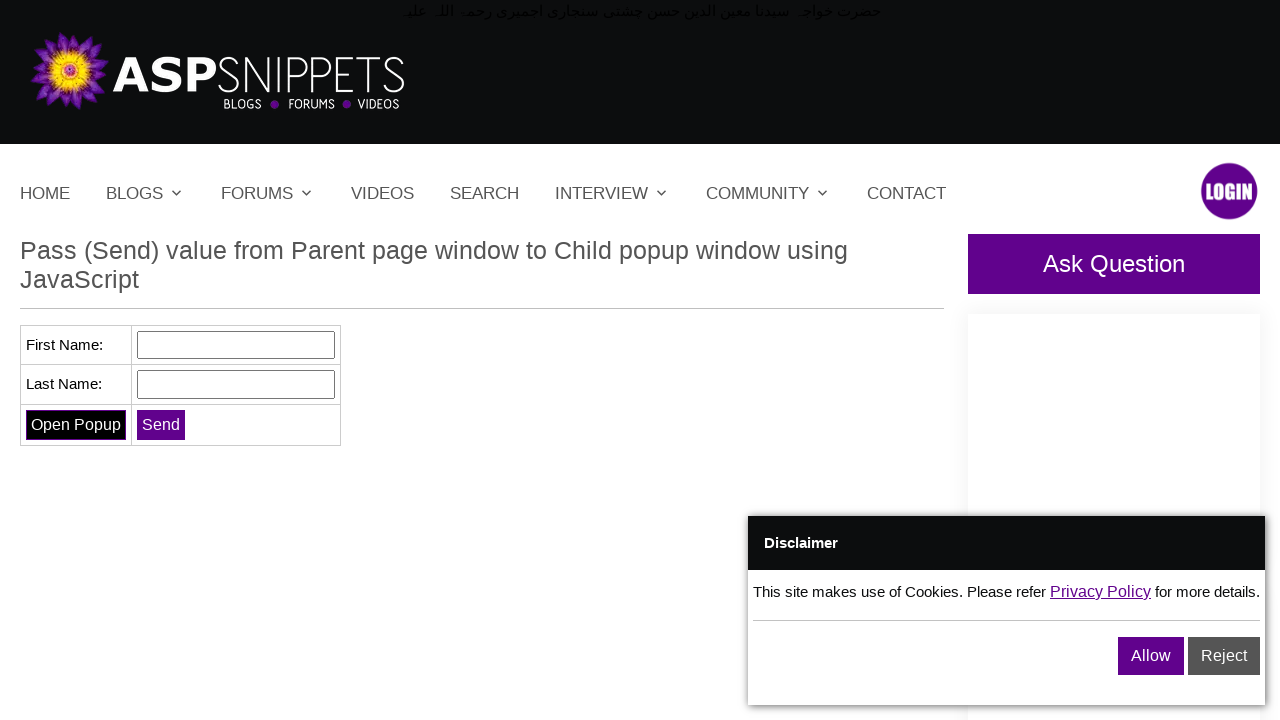